Tests the sortable functionality by dragging and reordering list items

Starting URL: https://jqueryui.com

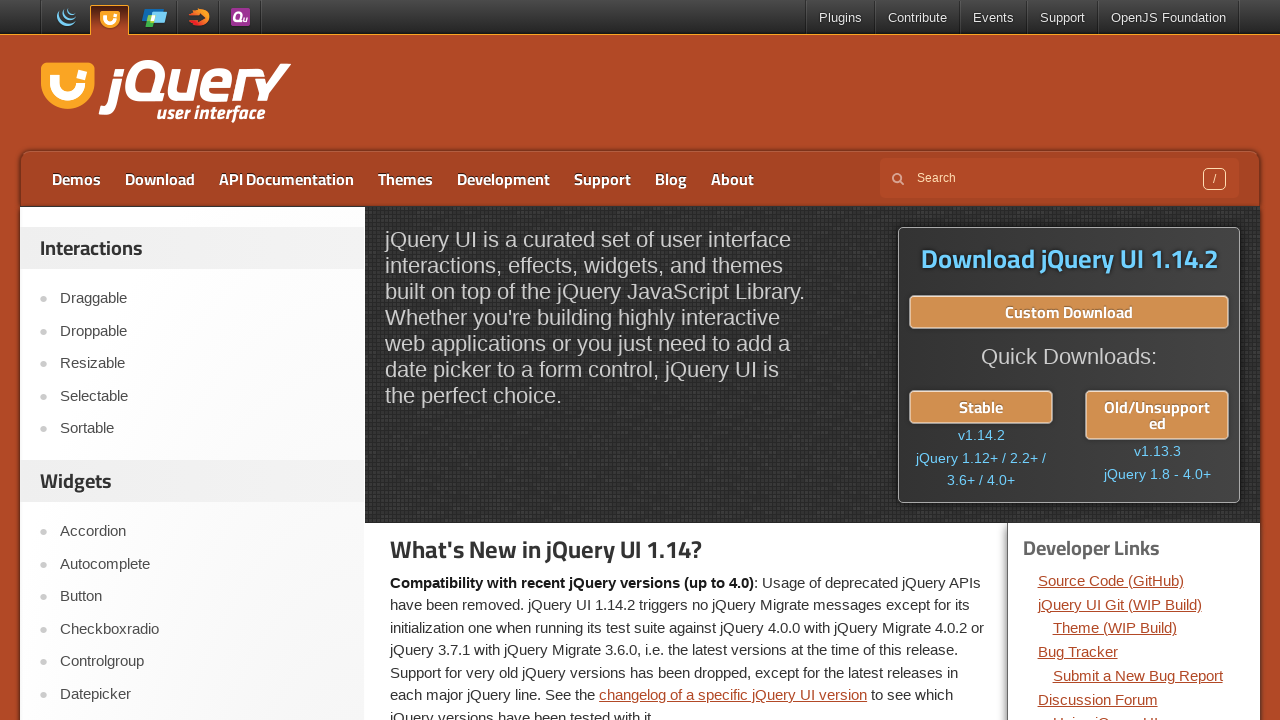

Clicked on Sortable link at (202, 429) on text=Sortable
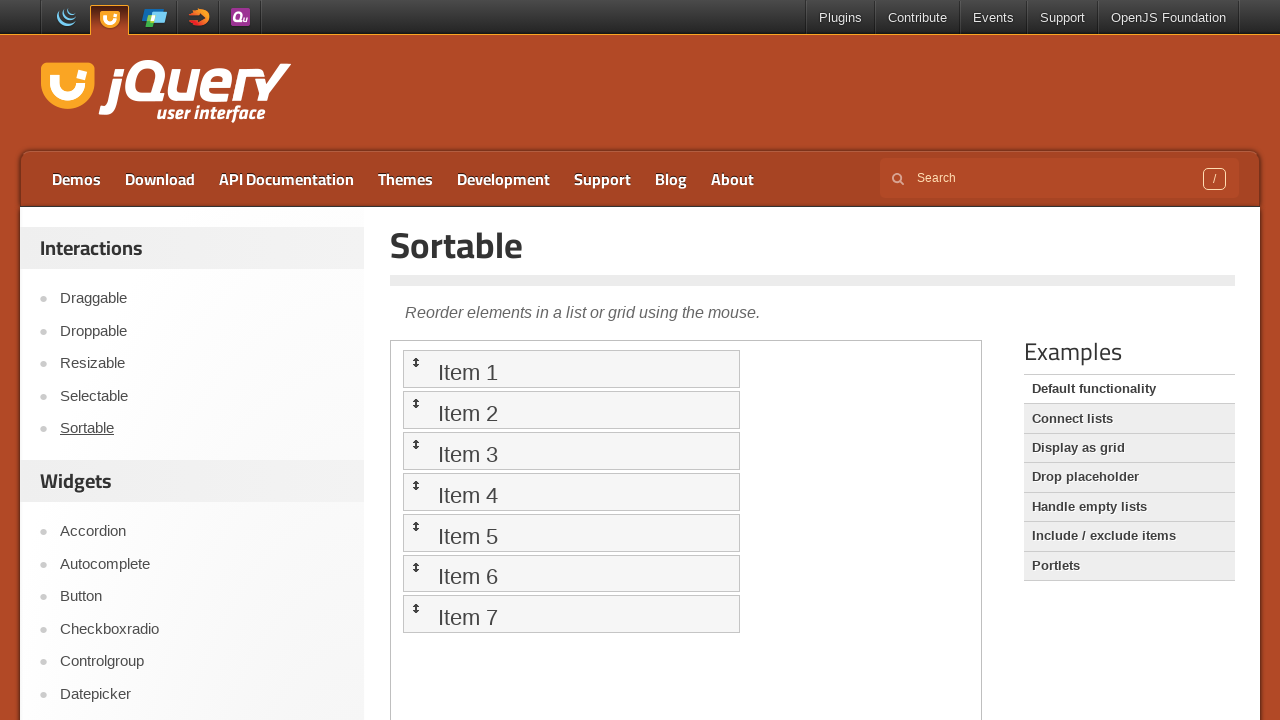

Located demo-frame iframe
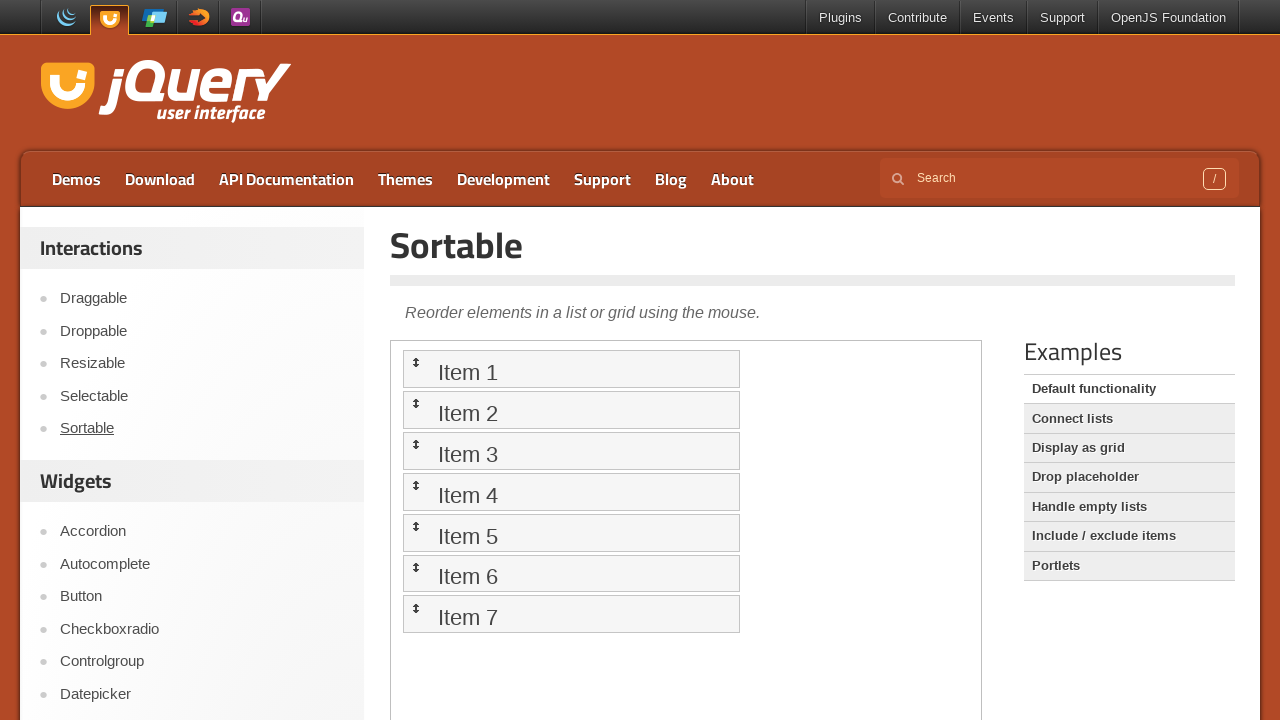

Dragged first list item to third position at (571, 451)
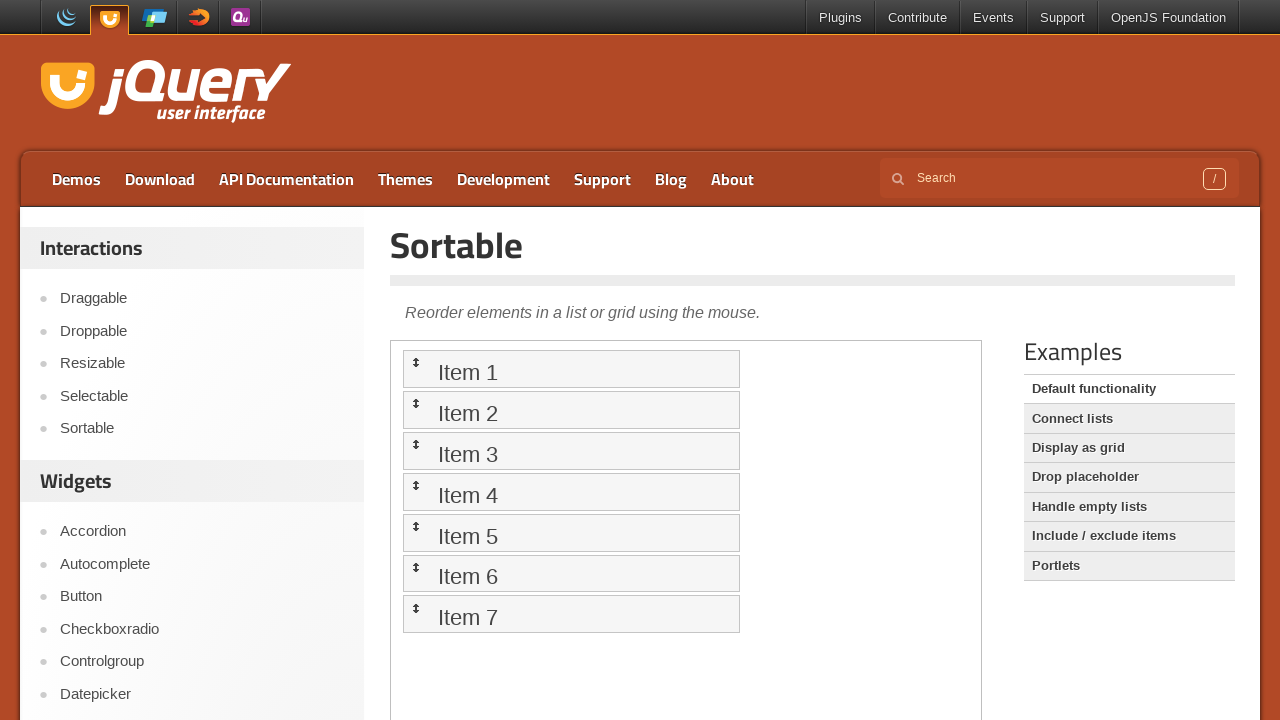

Dragged sixth list item to second position at (571, 410)
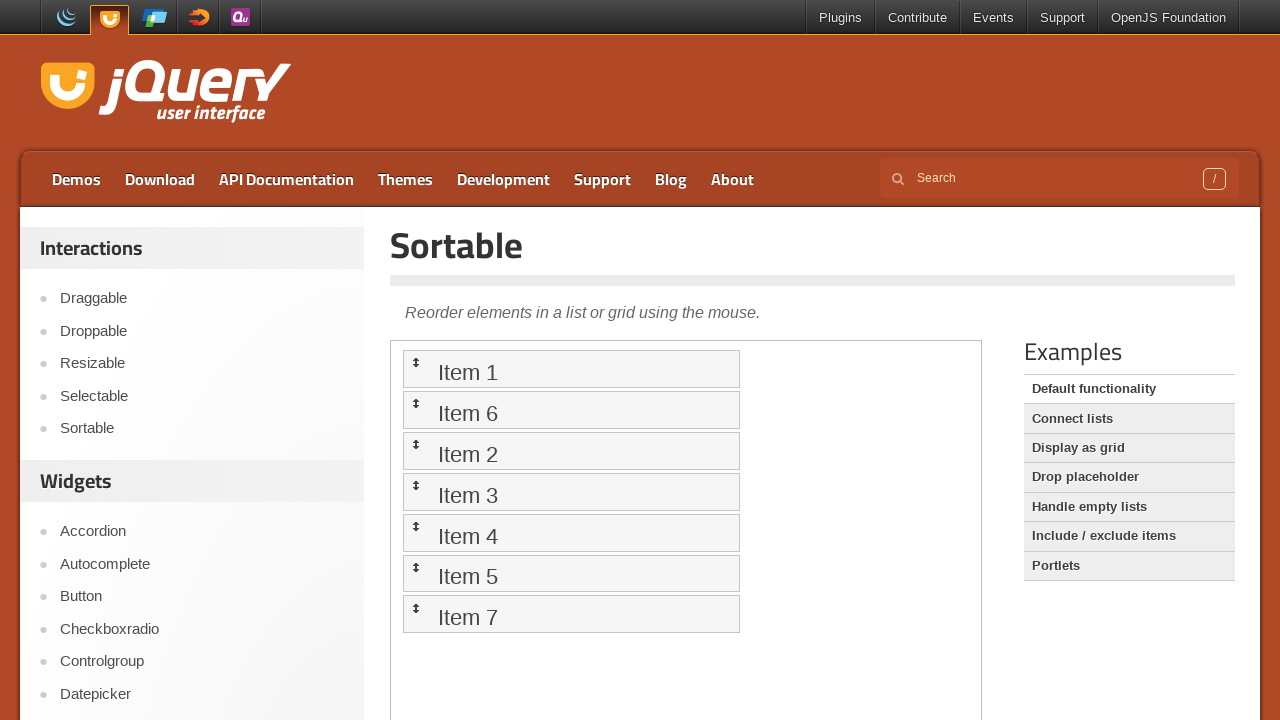

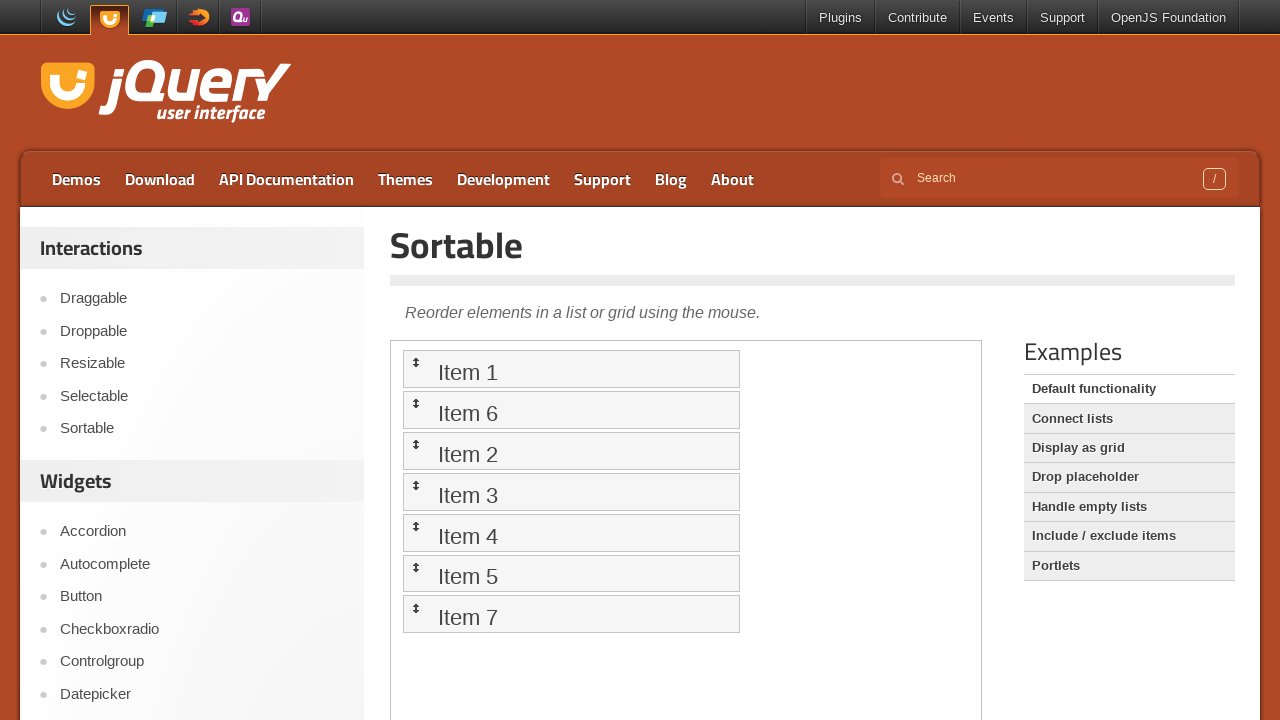